Counts hyperlinks on a page including all links, footer links, and links in a specific footer section

Starting URL: https://rahulshettyacademy.com/AutomationPractice/

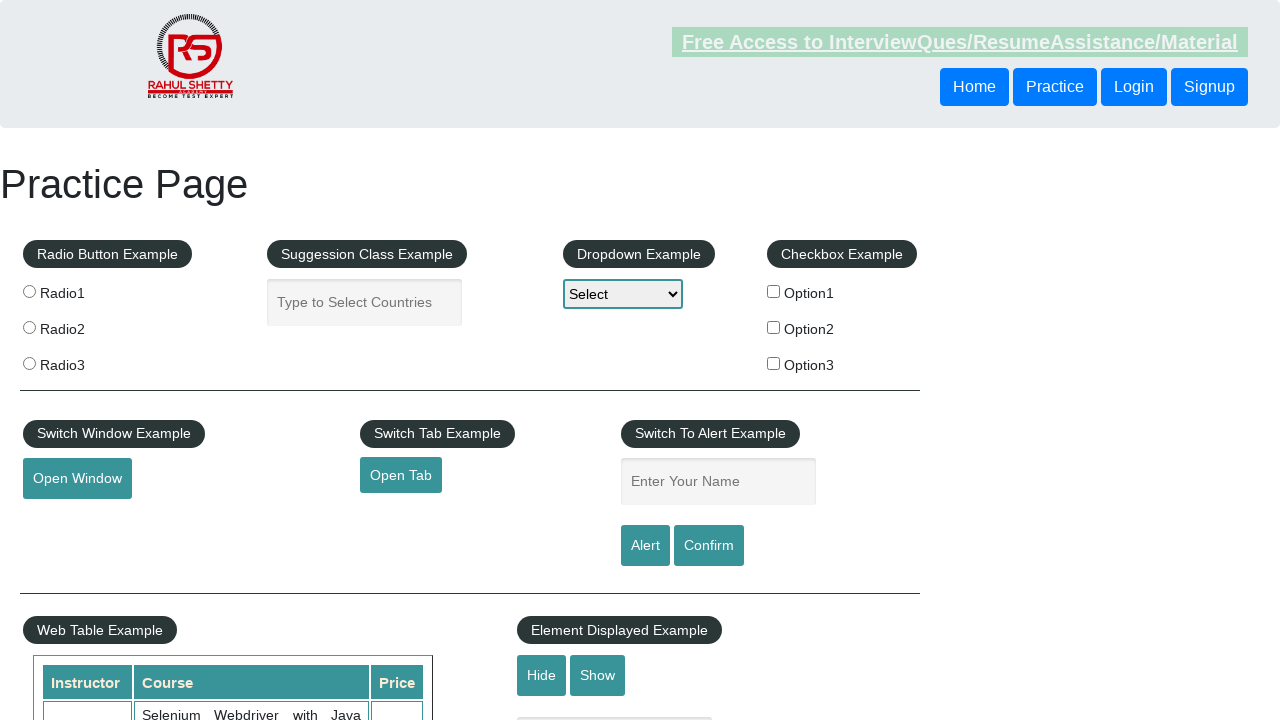

Located all hyperlinks on the page
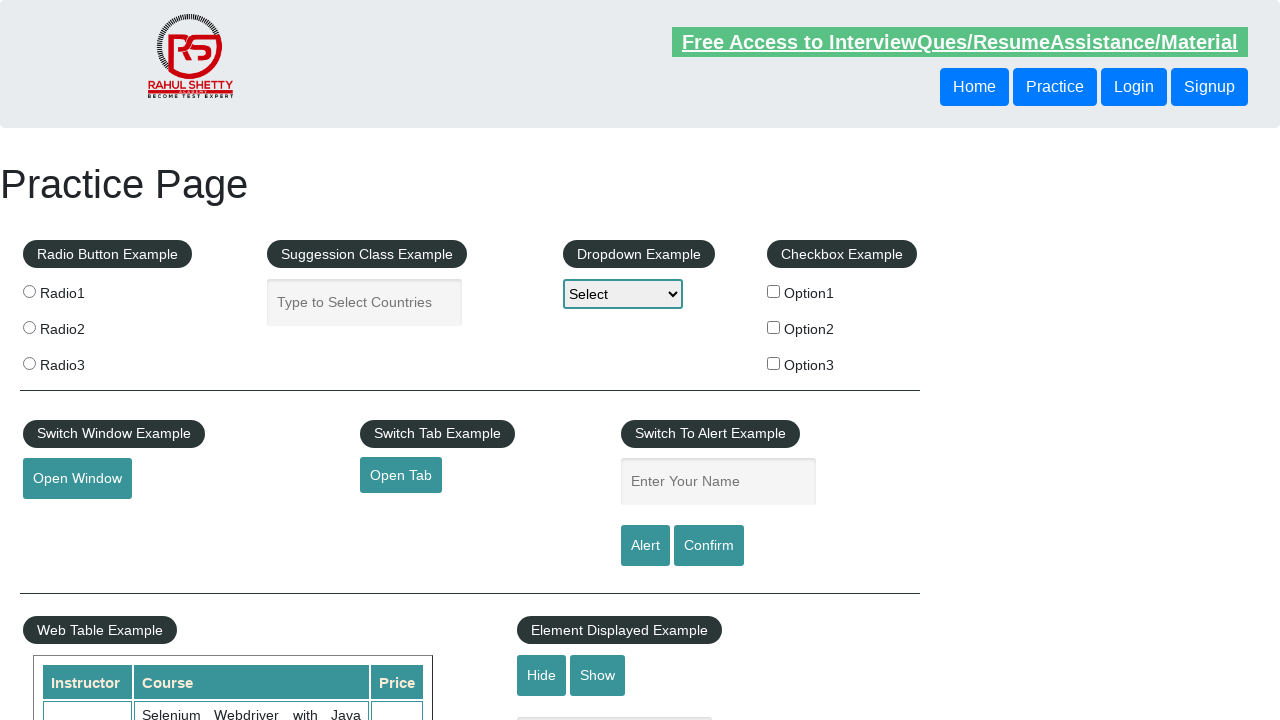

Counted all hyperlinks: 27 total links found
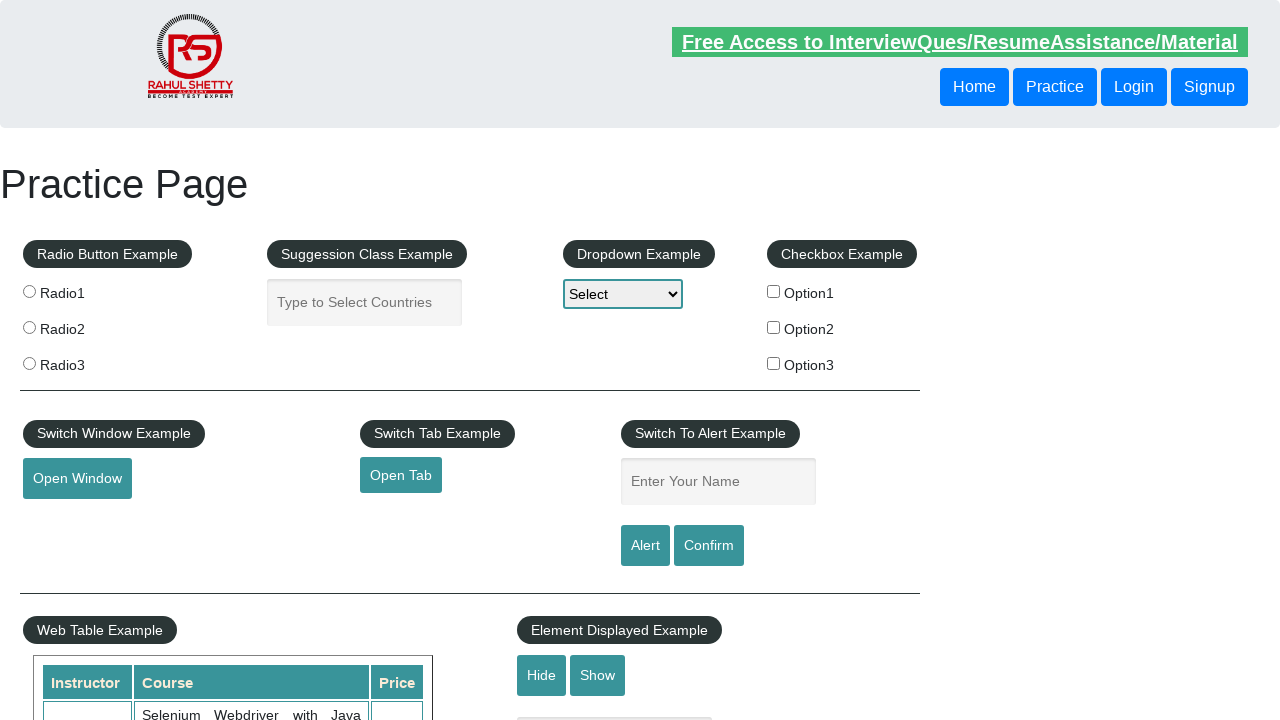

Located footer section with id 'gf-BIG'
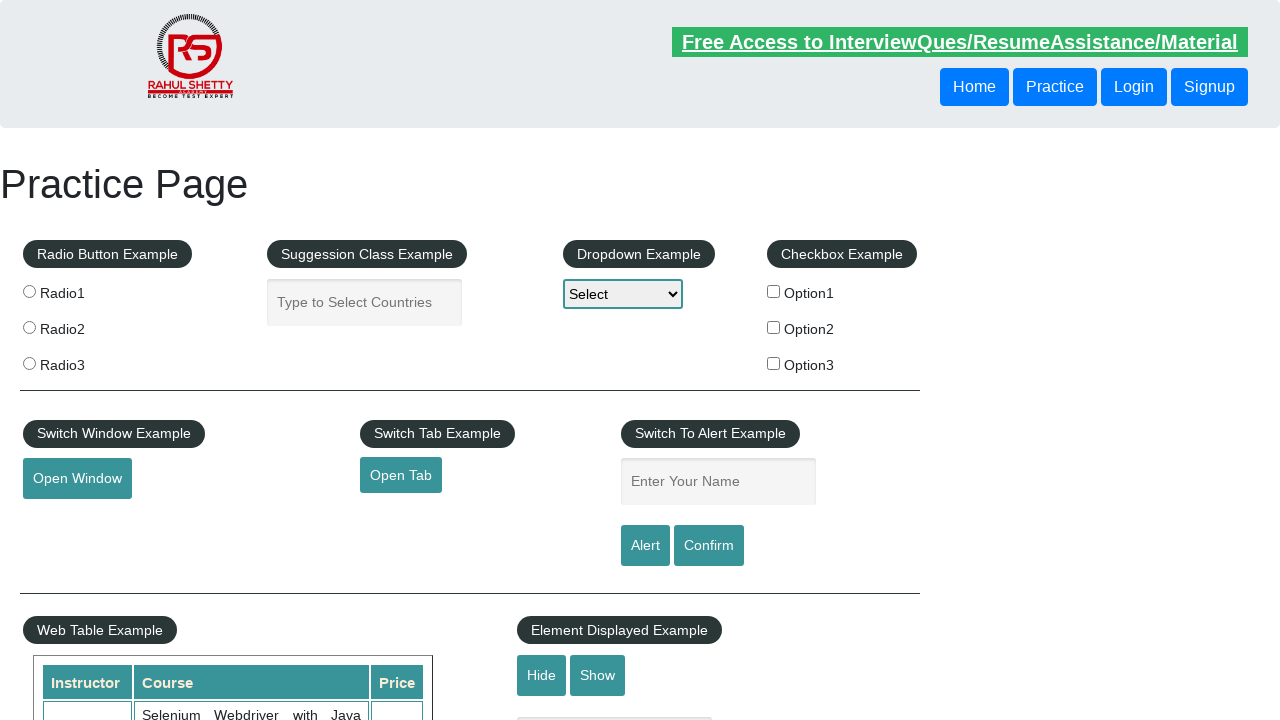

Located all hyperlinks within footer section
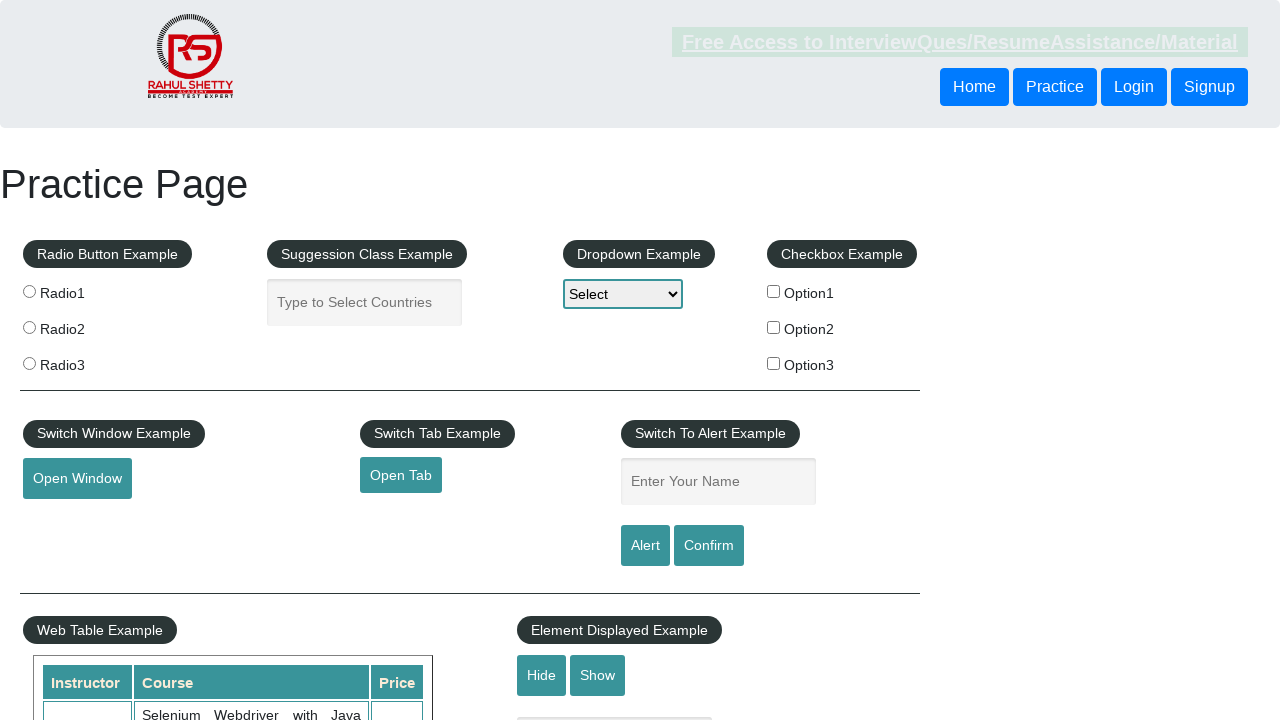

Counted footer hyperlinks: 20 links found in footer
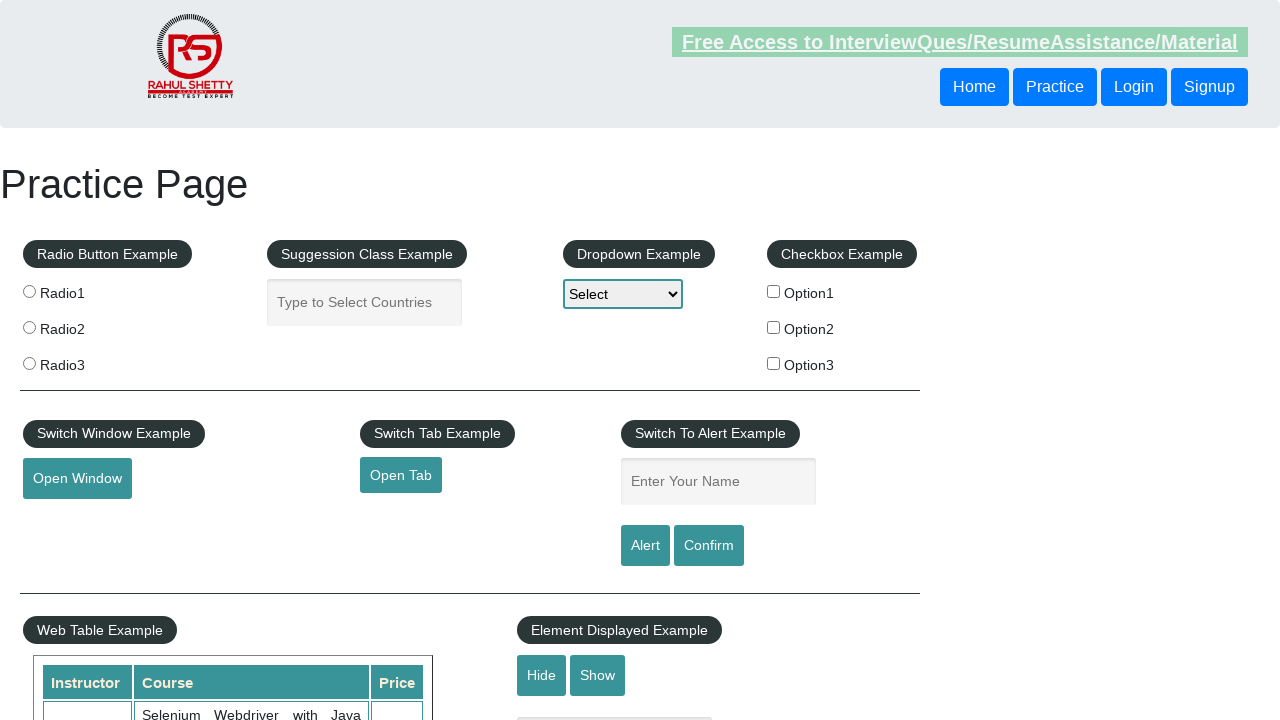

Located specific footer column (first column unordered list)
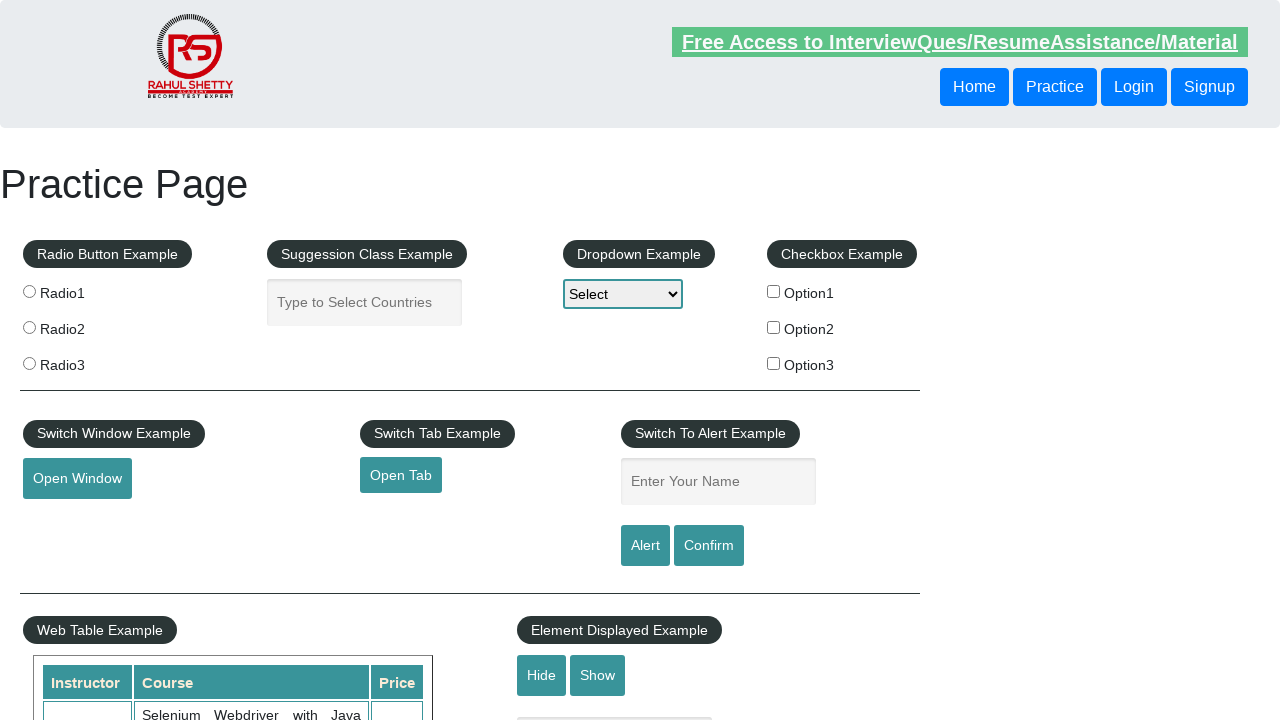

Located all hyperlinks within specific footer column
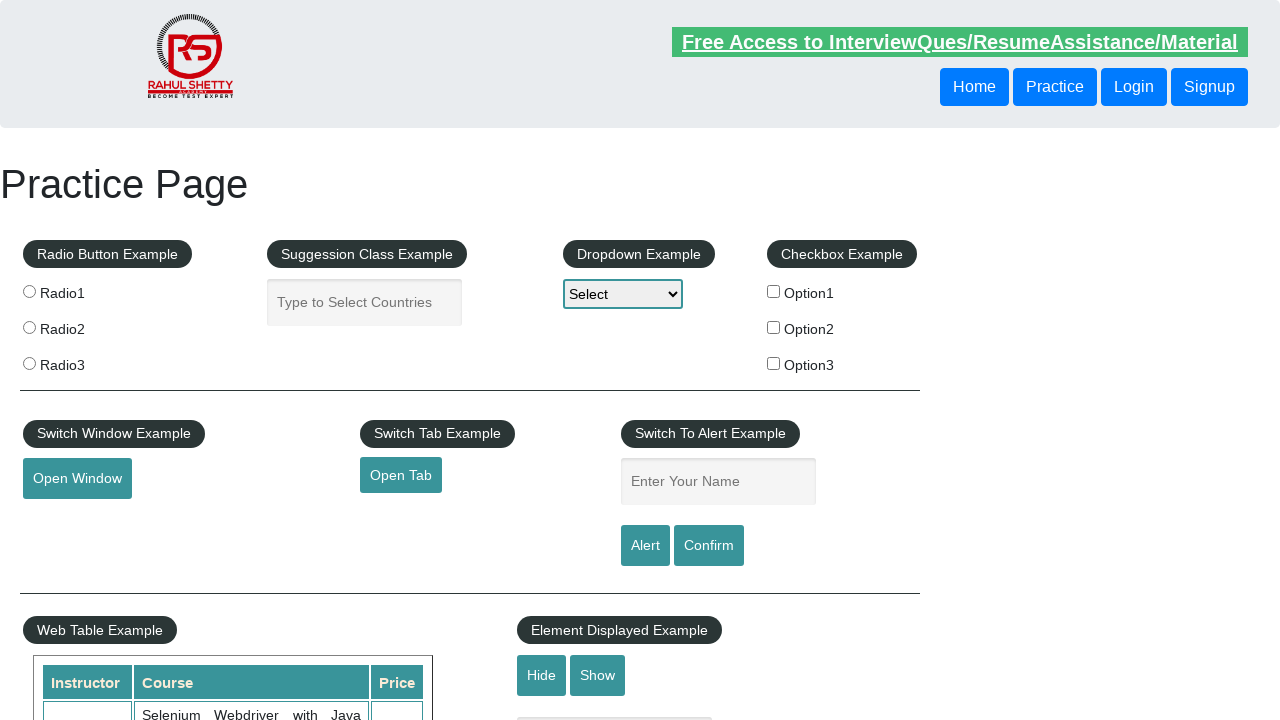

Counted specific footer column hyperlinks: 5 links found
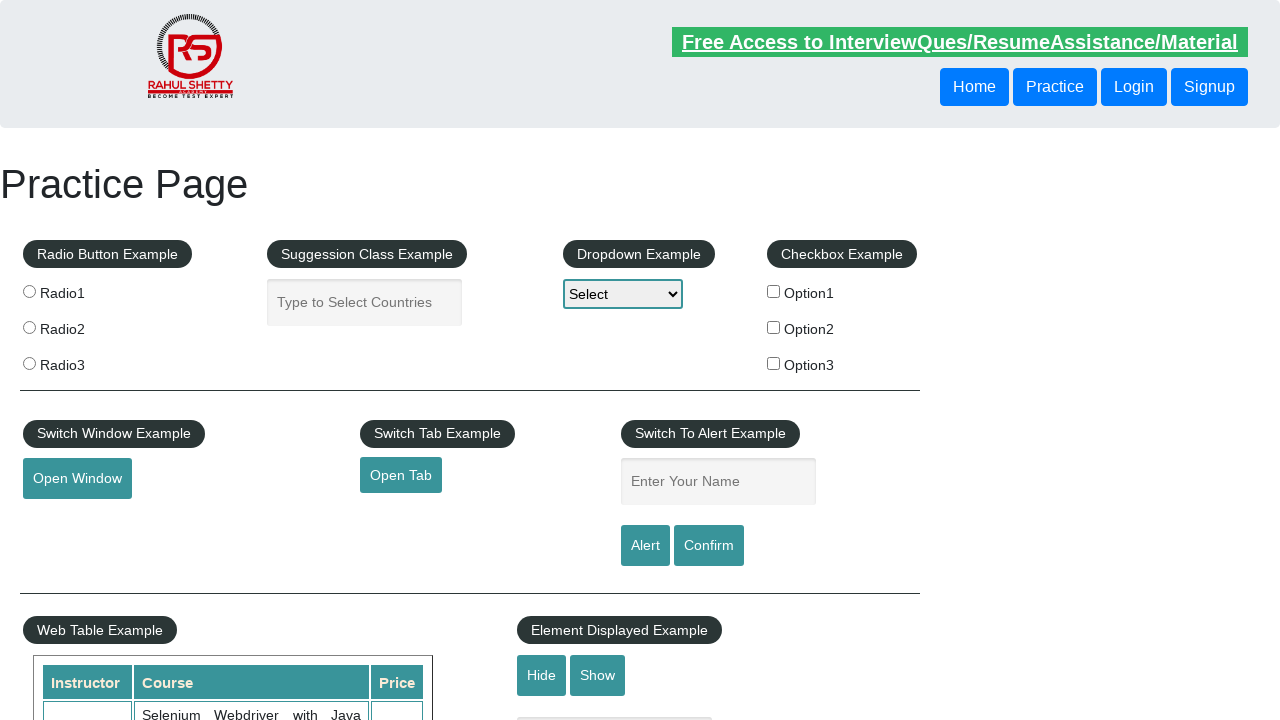

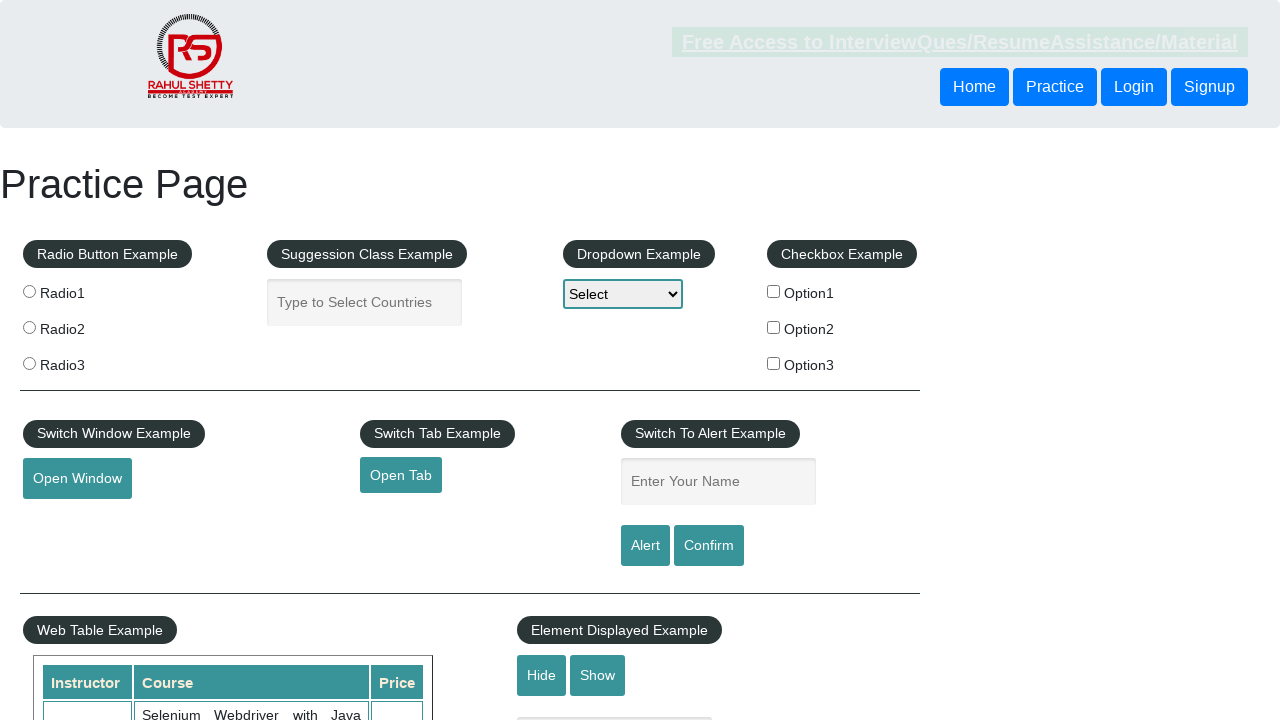